Tests that the Clear completed button displays correct text after completing an item

Starting URL: https://demo.playwright.dev/todomvc

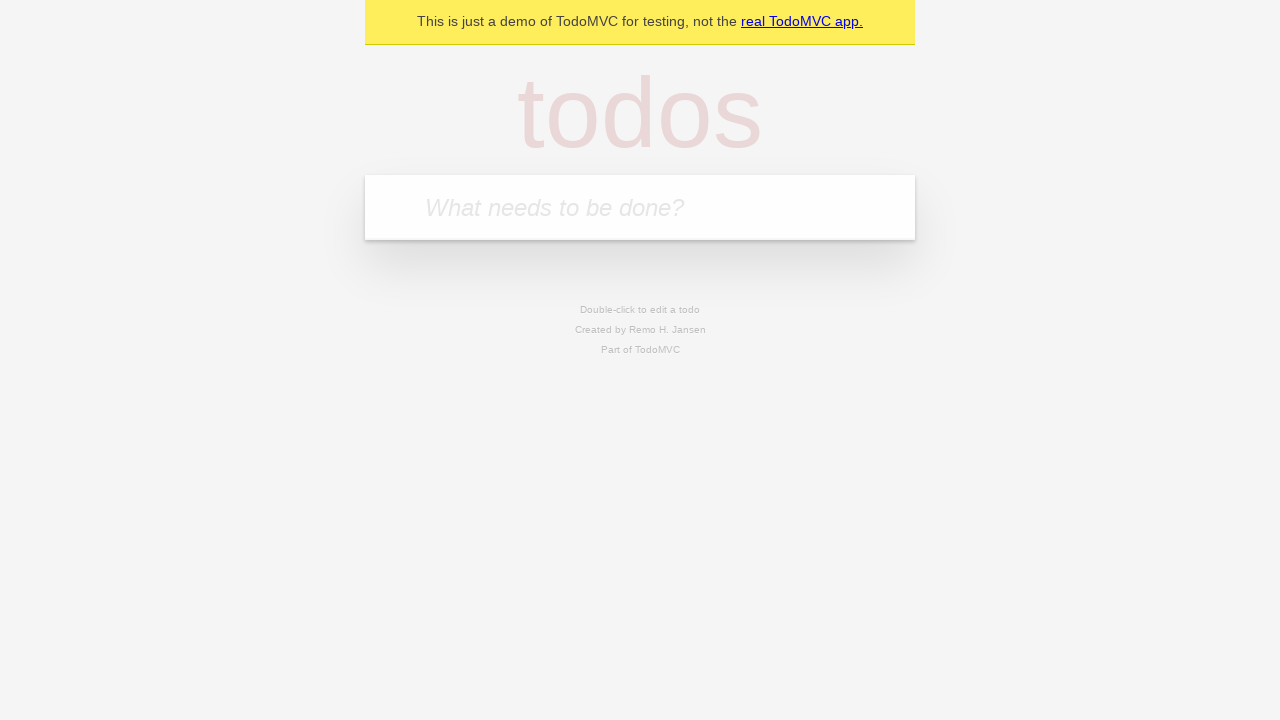

Filled todo input with 'buy some cheese' on internal:attr=[placeholder="What needs to be done?"i]
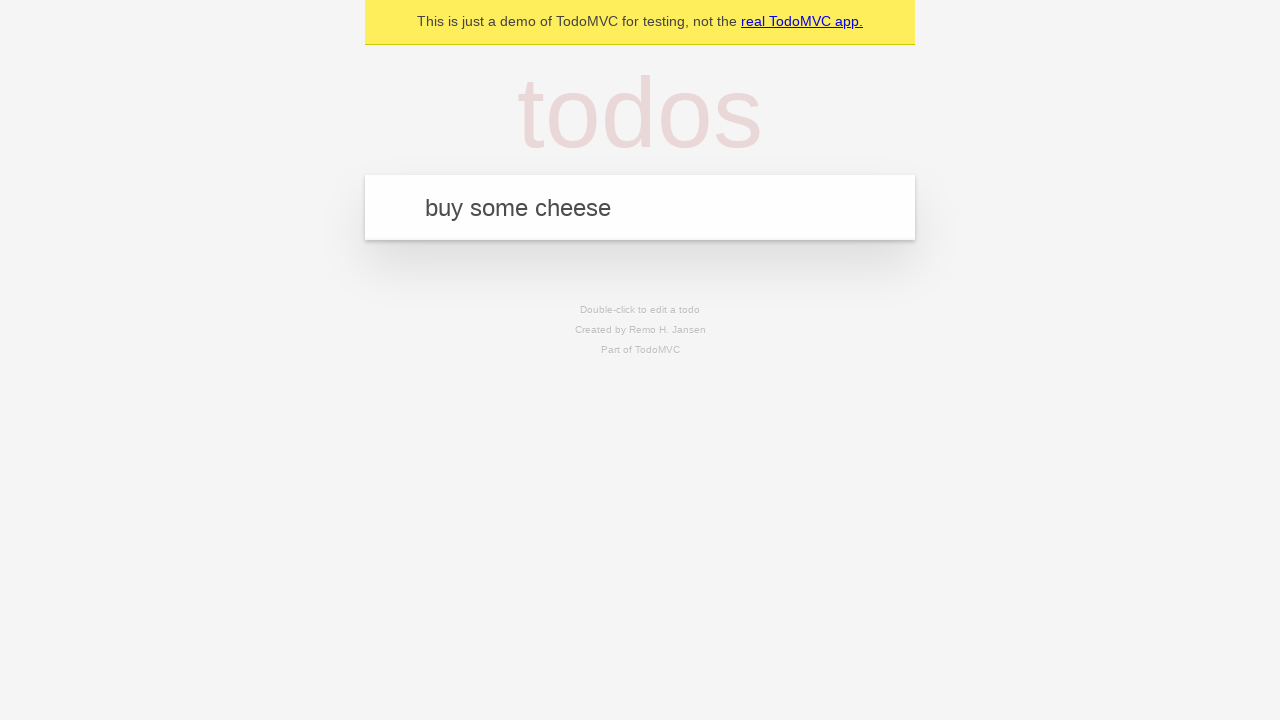

Pressed Enter to add first todo on internal:attr=[placeholder="What needs to be done?"i]
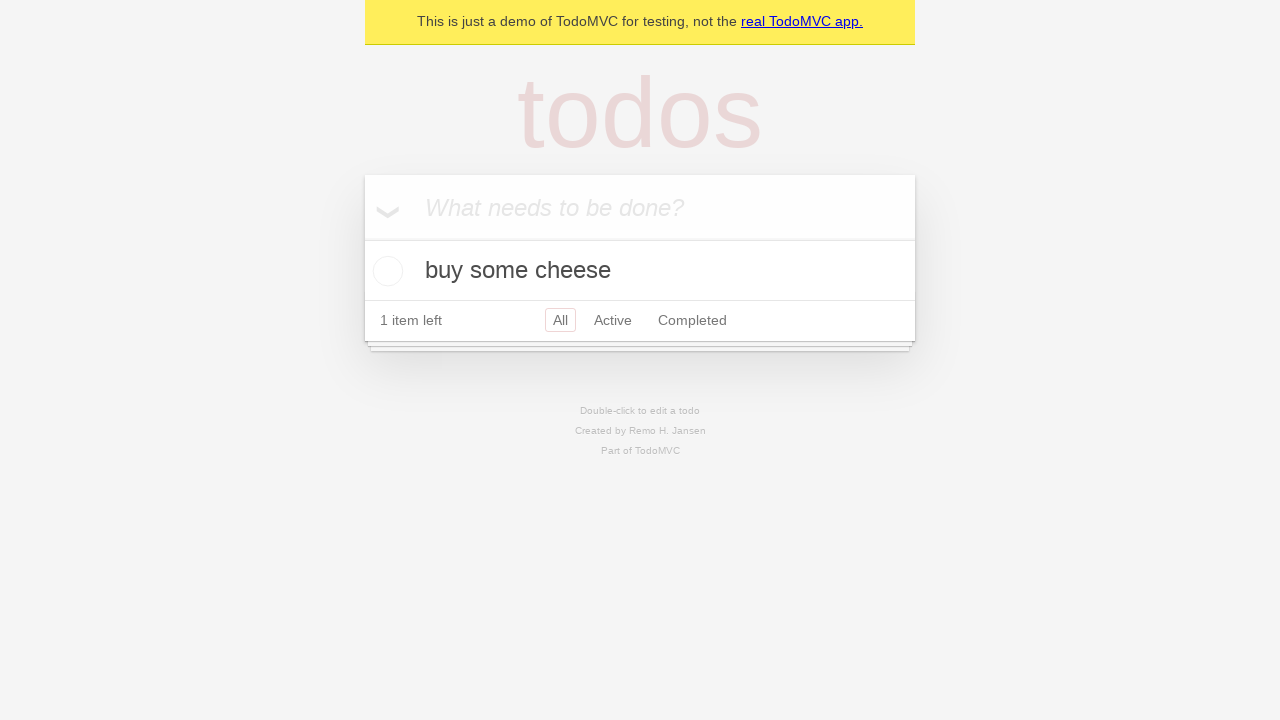

Filled todo input with 'feed the cat' on internal:attr=[placeholder="What needs to be done?"i]
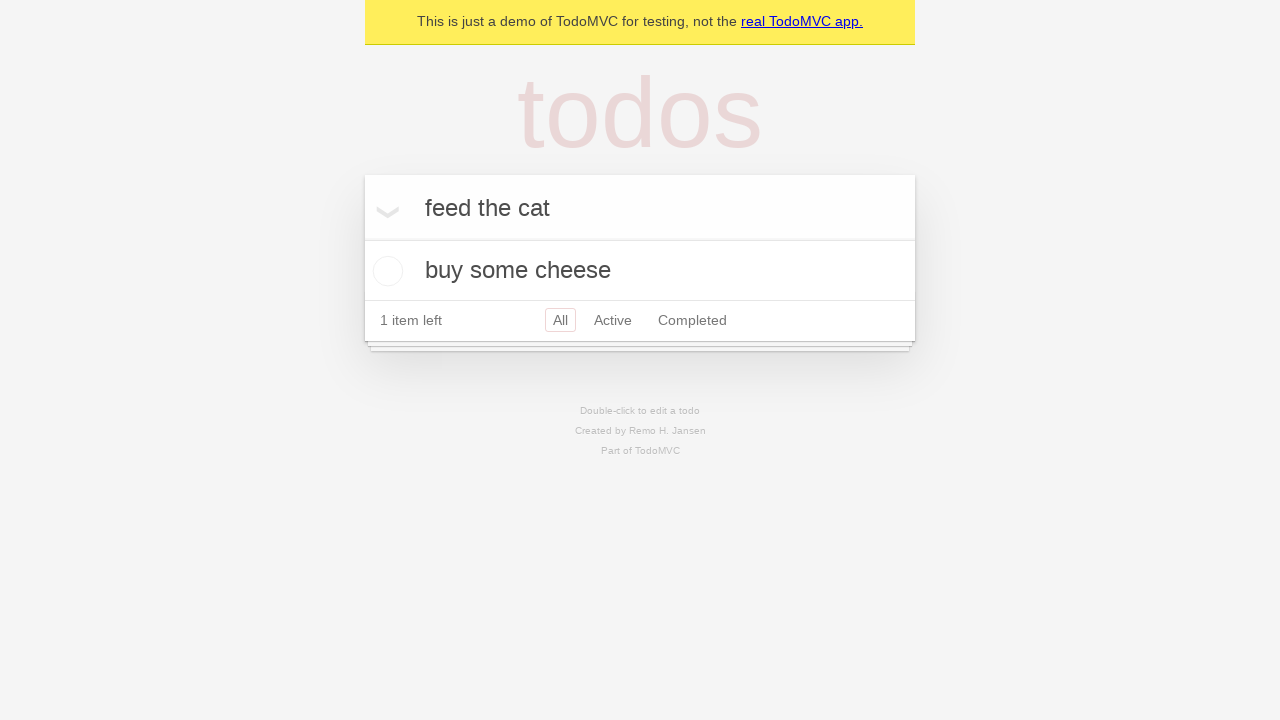

Pressed Enter to add second todo on internal:attr=[placeholder="What needs to be done?"i]
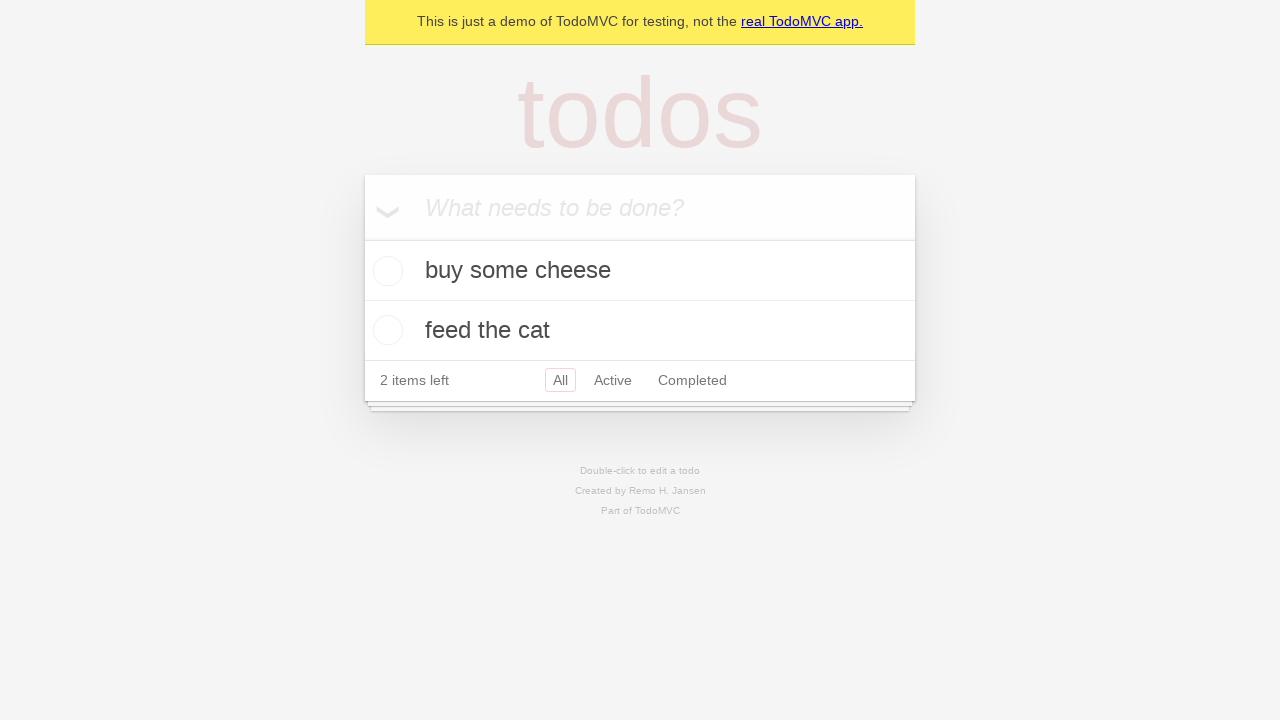

Filled todo input with 'book a doctors appointment' on internal:attr=[placeholder="What needs to be done?"i]
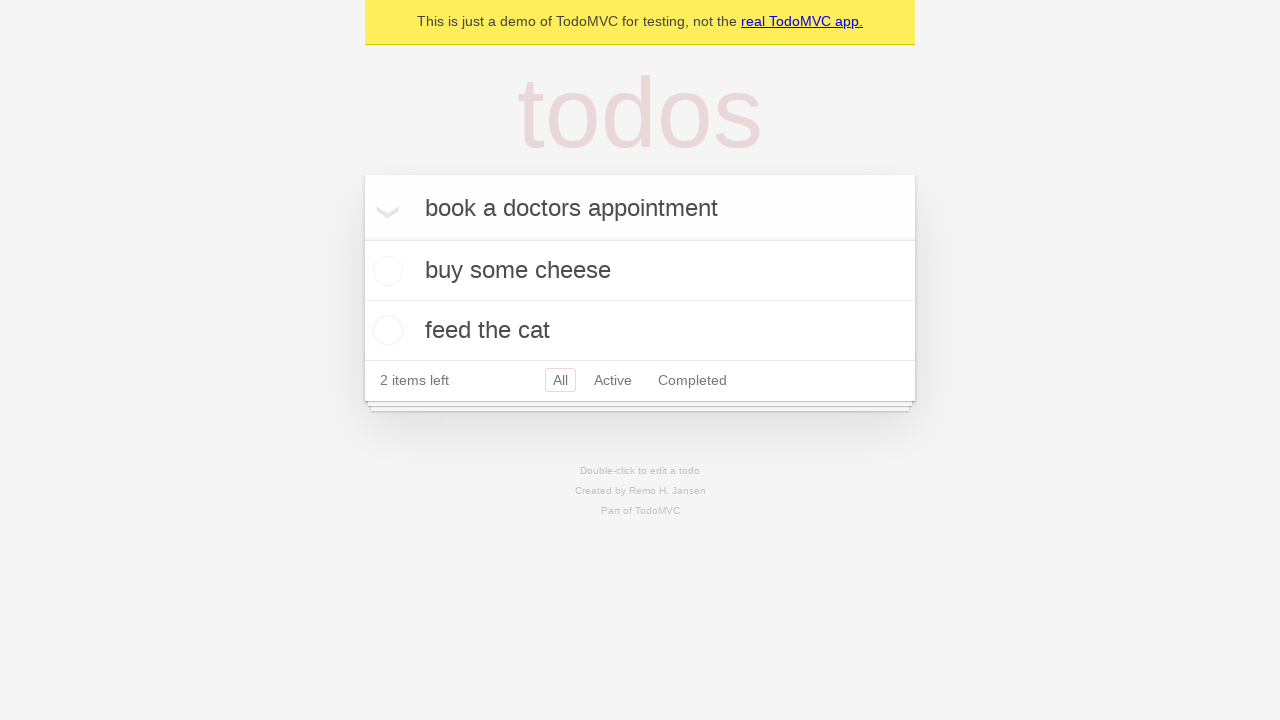

Pressed Enter to add third todo on internal:attr=[placeholder="What needs to be done?"i]
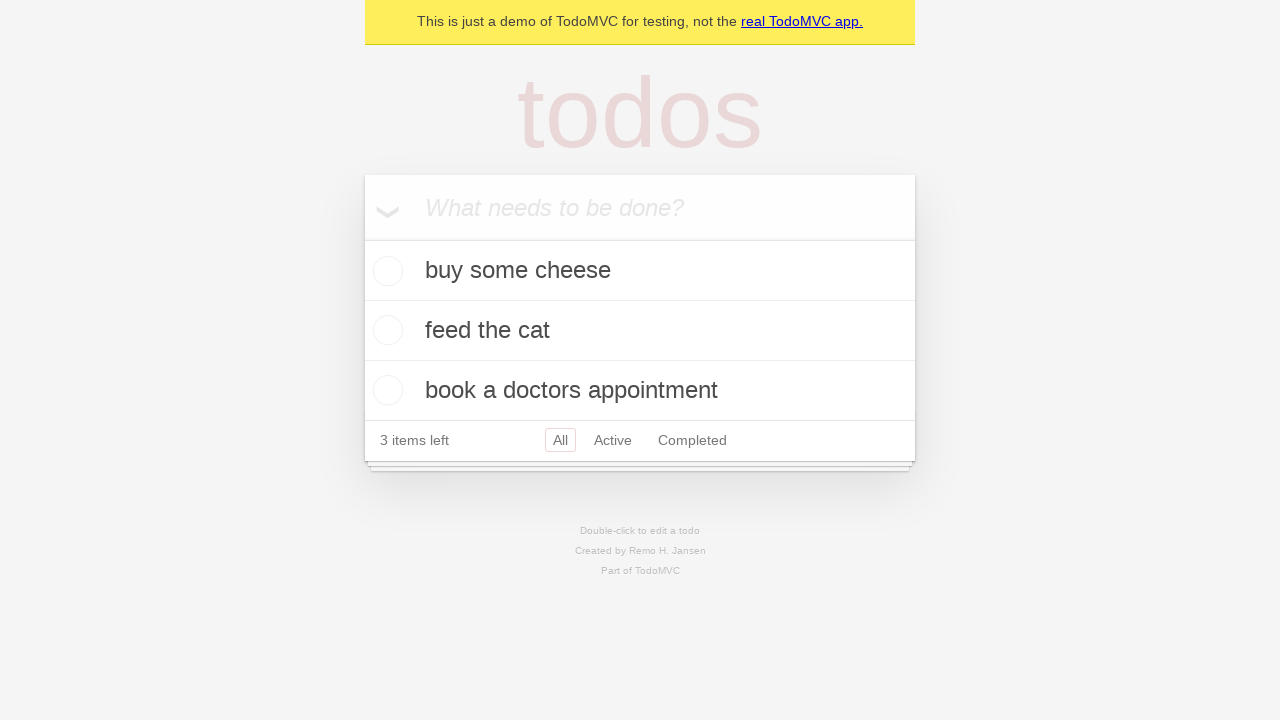

Checked first todo item as completed at (385, 271) on .todo-list li .toggle >> nth=0
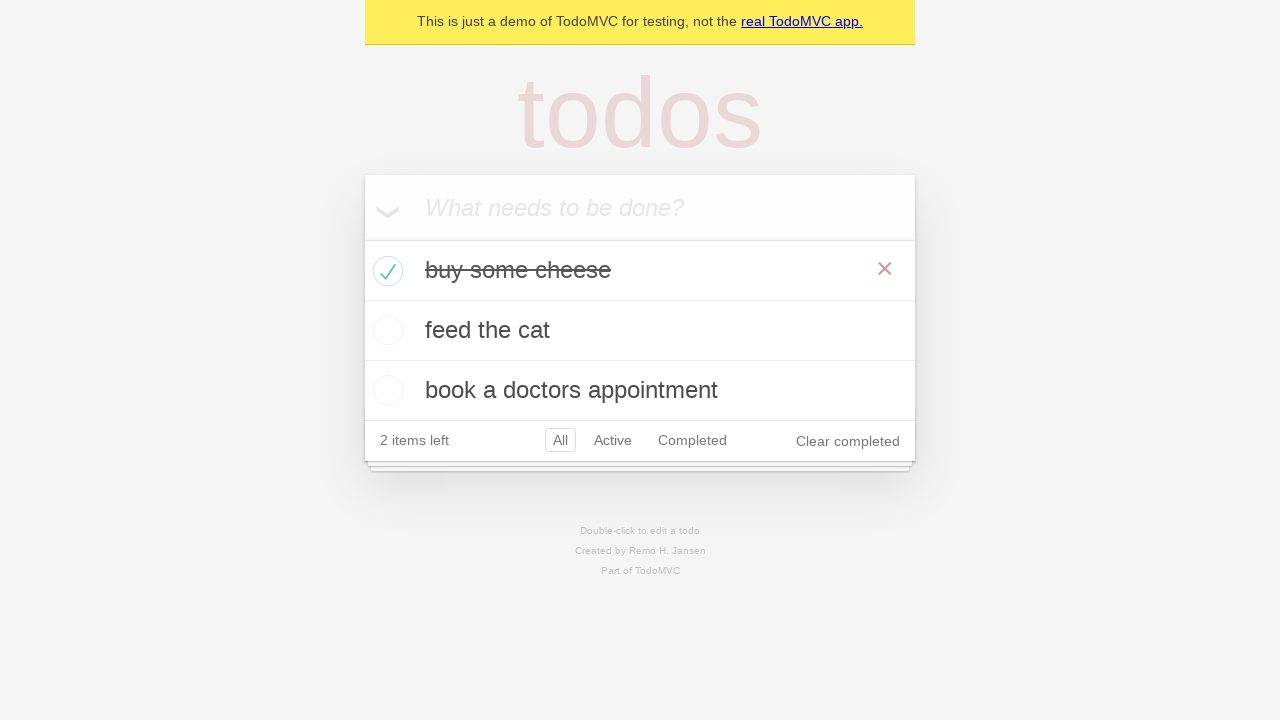

Clear completed button appeared after marking todo as complete
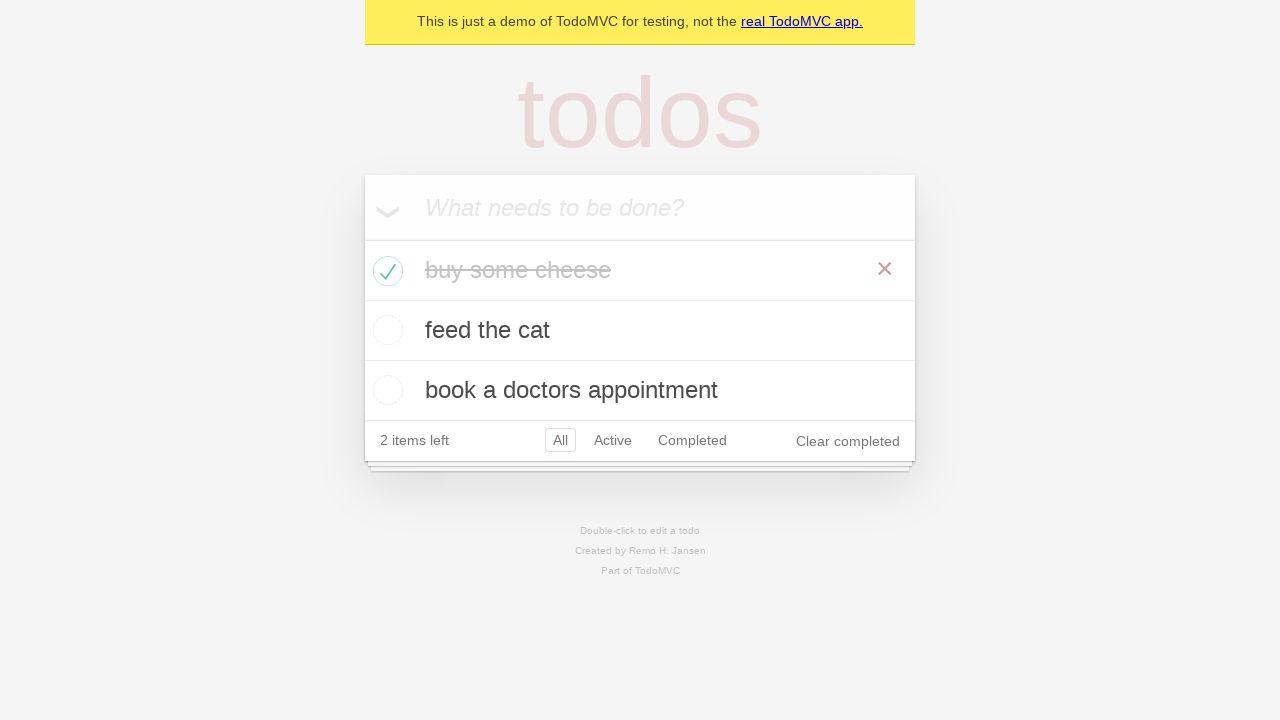

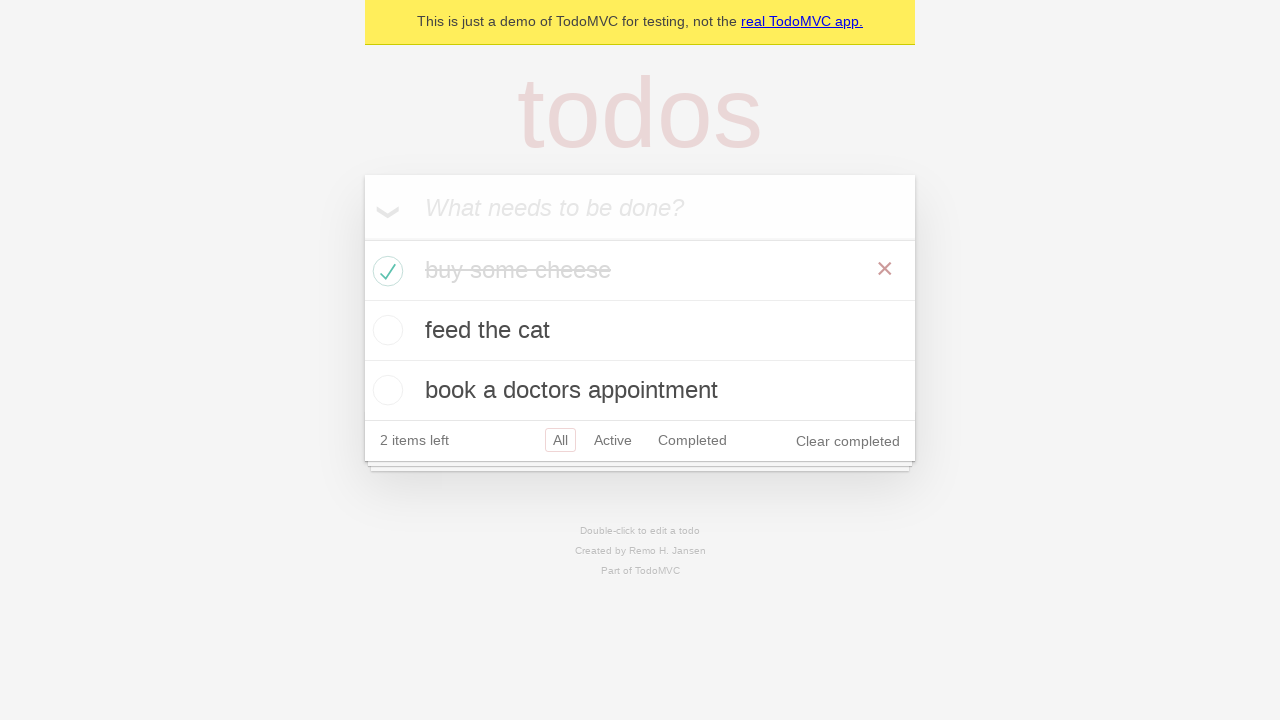